Tests clicking on the stock status level indicator to check tooltip functionality.

Starting URL: https://splendorous-starlight-c2b50a.netlify.app/

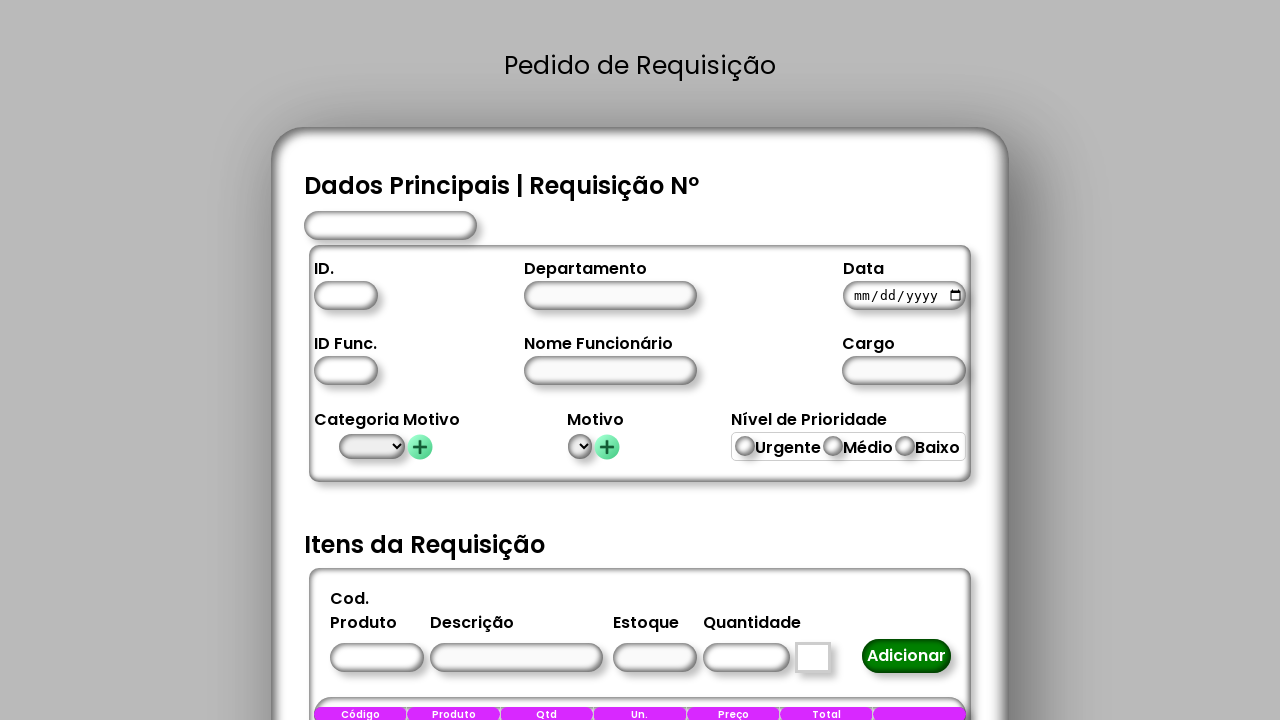

Clicked on stock status level indicator to trigger tooltip at (812, 657) on #nivel
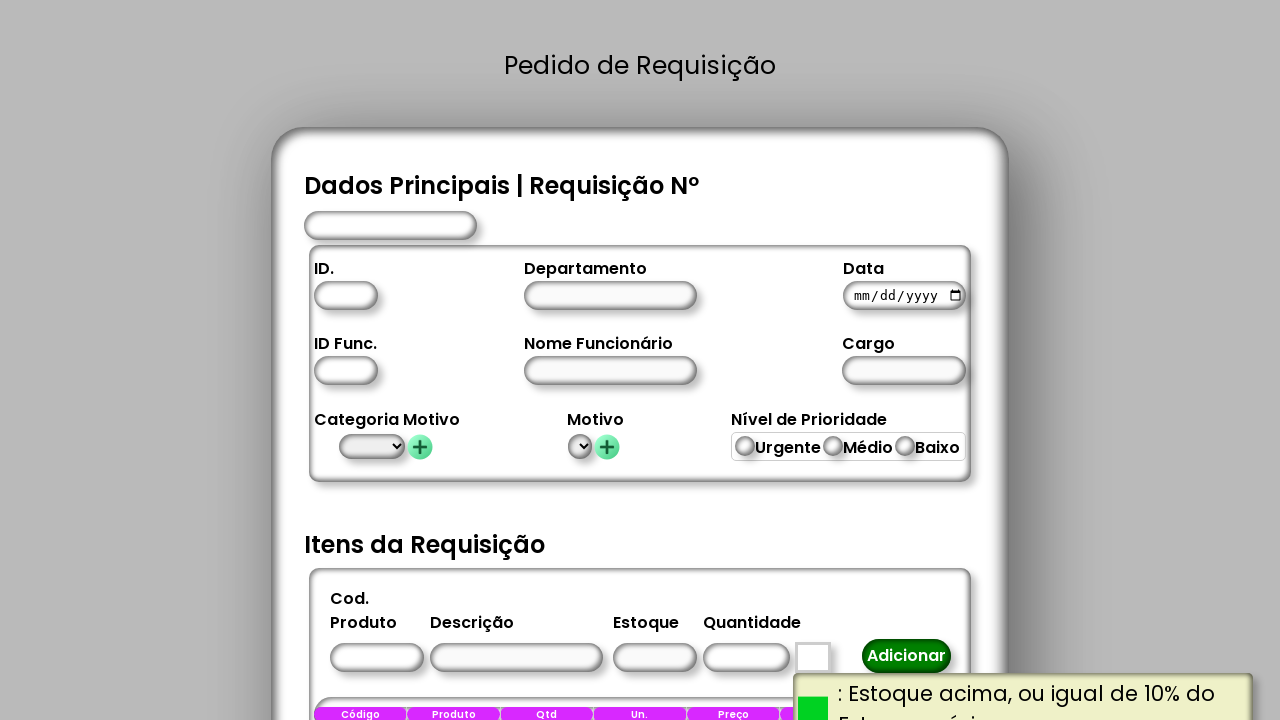

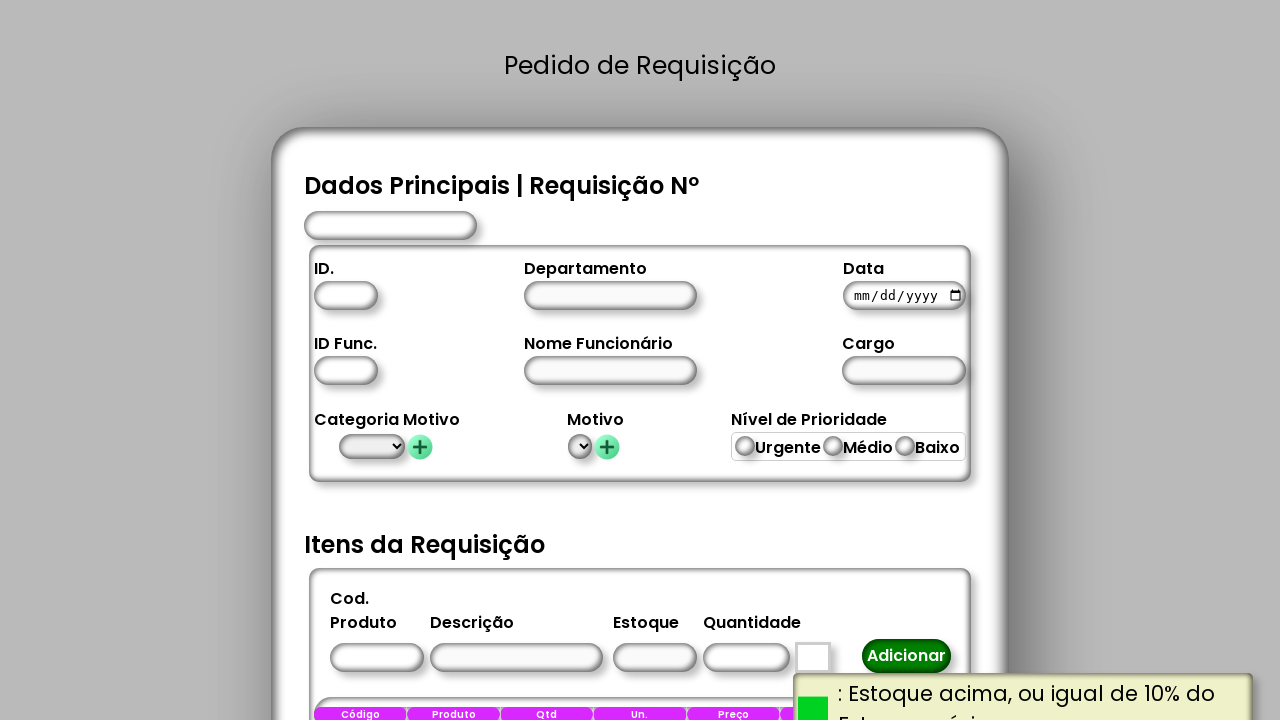